Tests button clicking functionality by navigating through button elements and verifying the success message

Starting URL: https://savkk.github.io/selenium-practice/

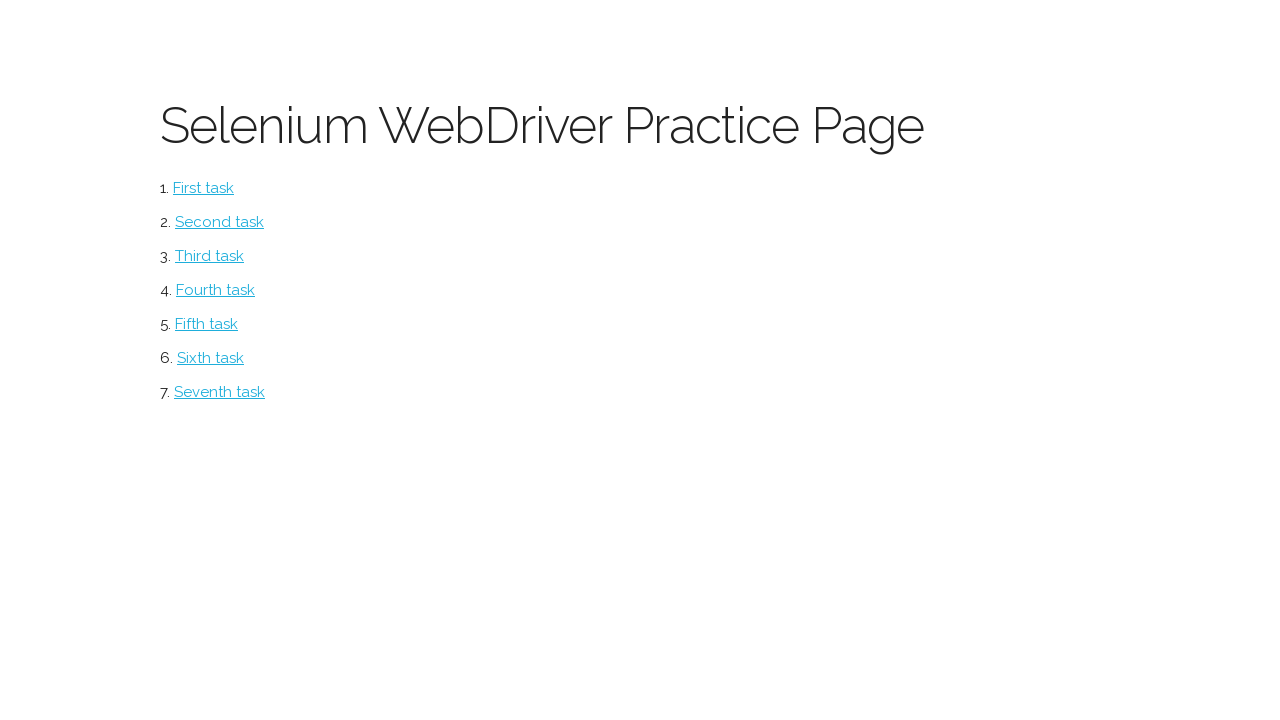

Clicked on the button exercise link at (204, 188) on xpath=//*[@id="button"]
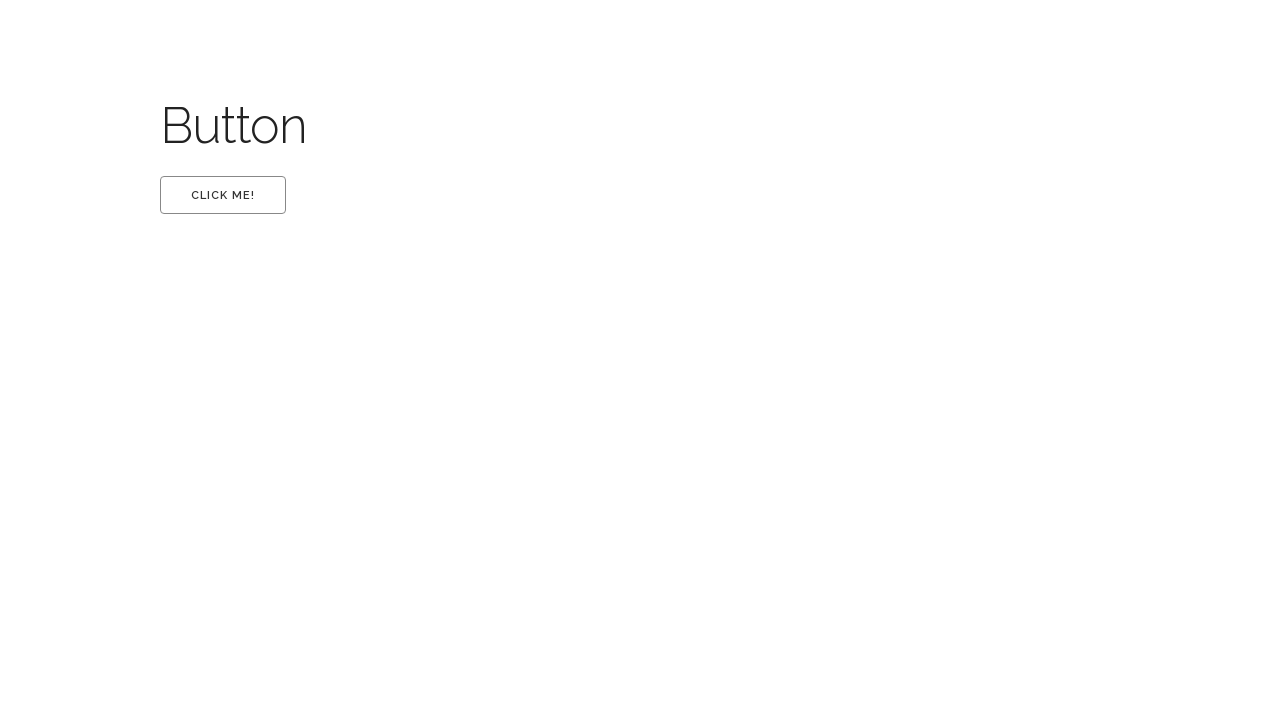

Clicked the first button at (223, 195) on xpath=//*[@id="first"]
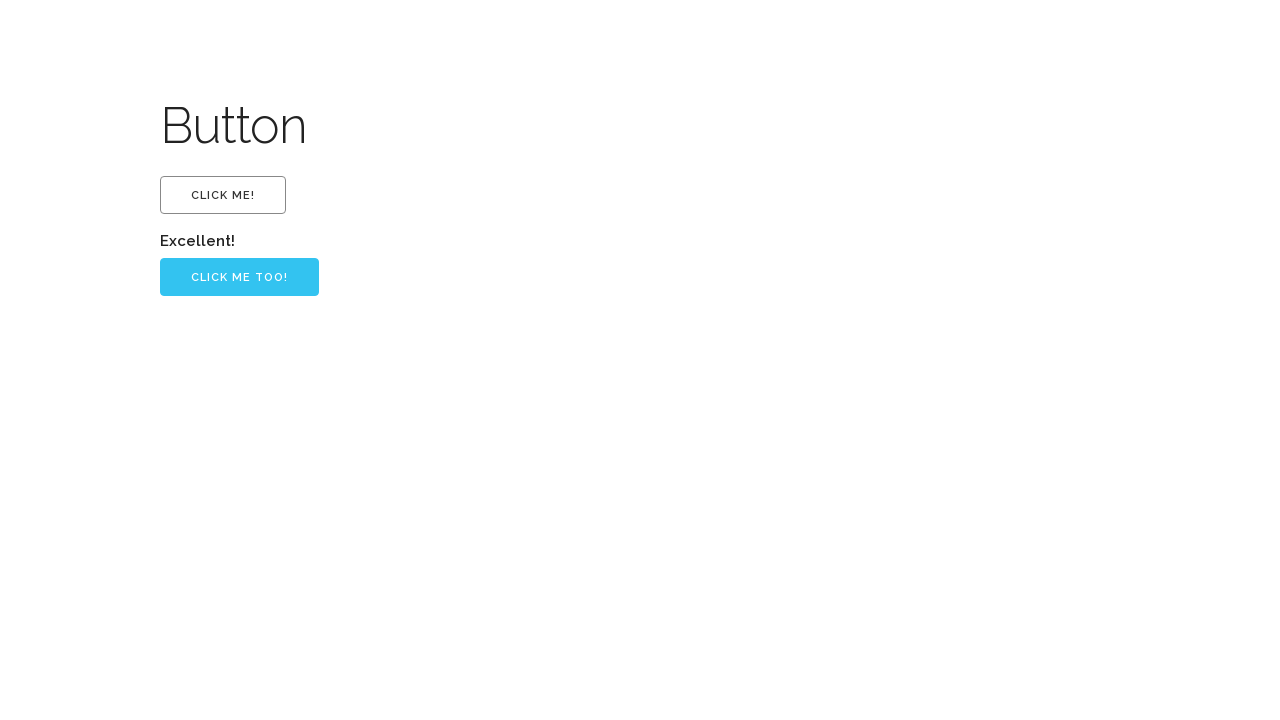

Clicked the input button at (240, 277) on xpath=//*[@id="content"]/input
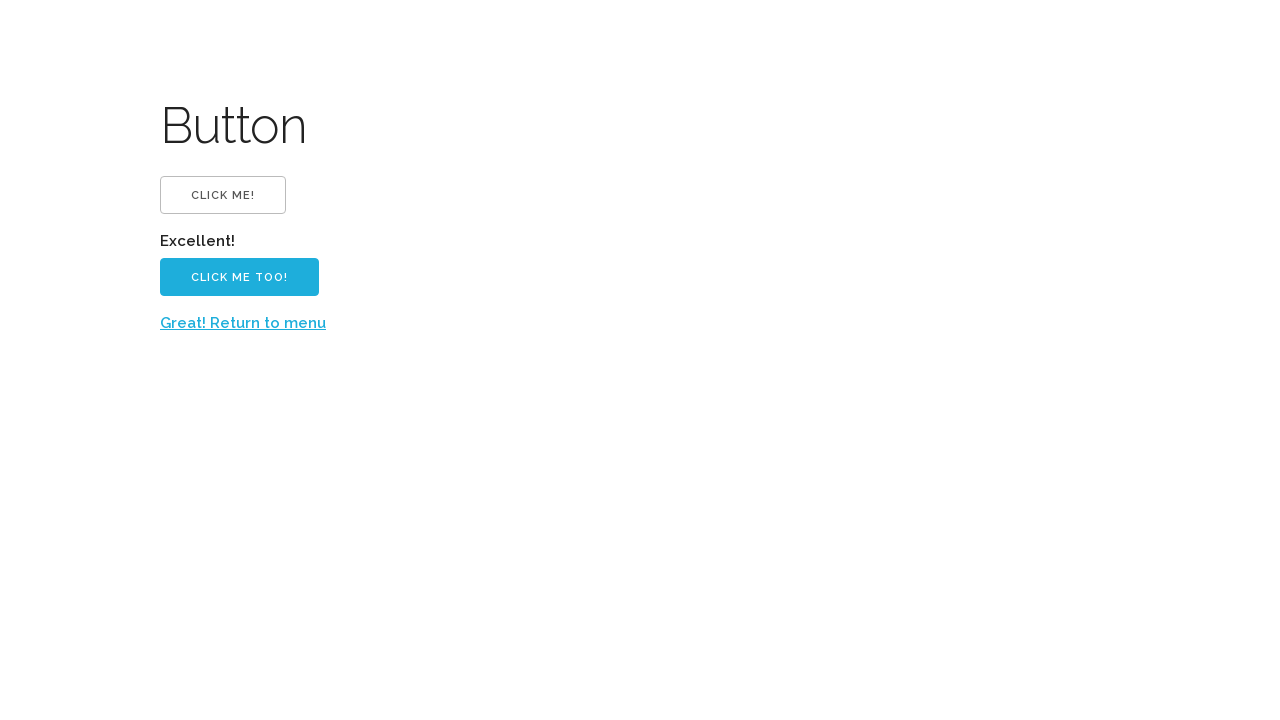

Success message appeared
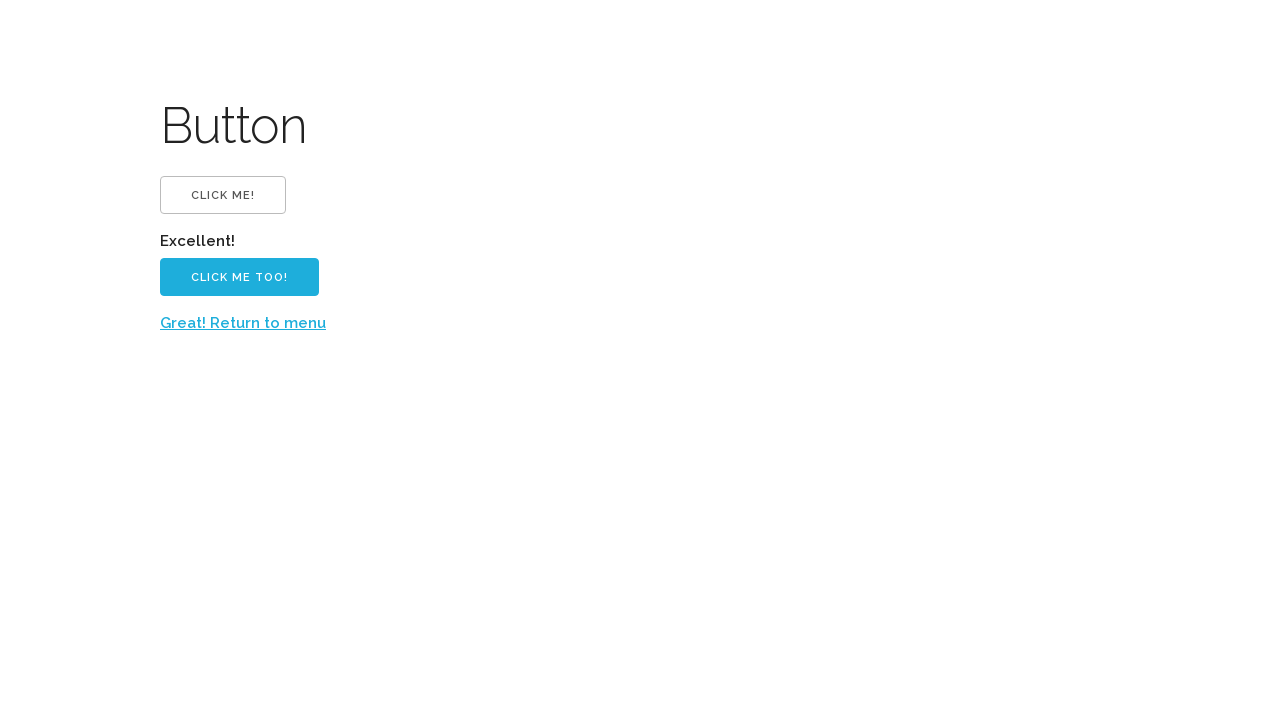

Clicked return link to navigate back at (243, 323) on xpath=//*[@id="back"]/a
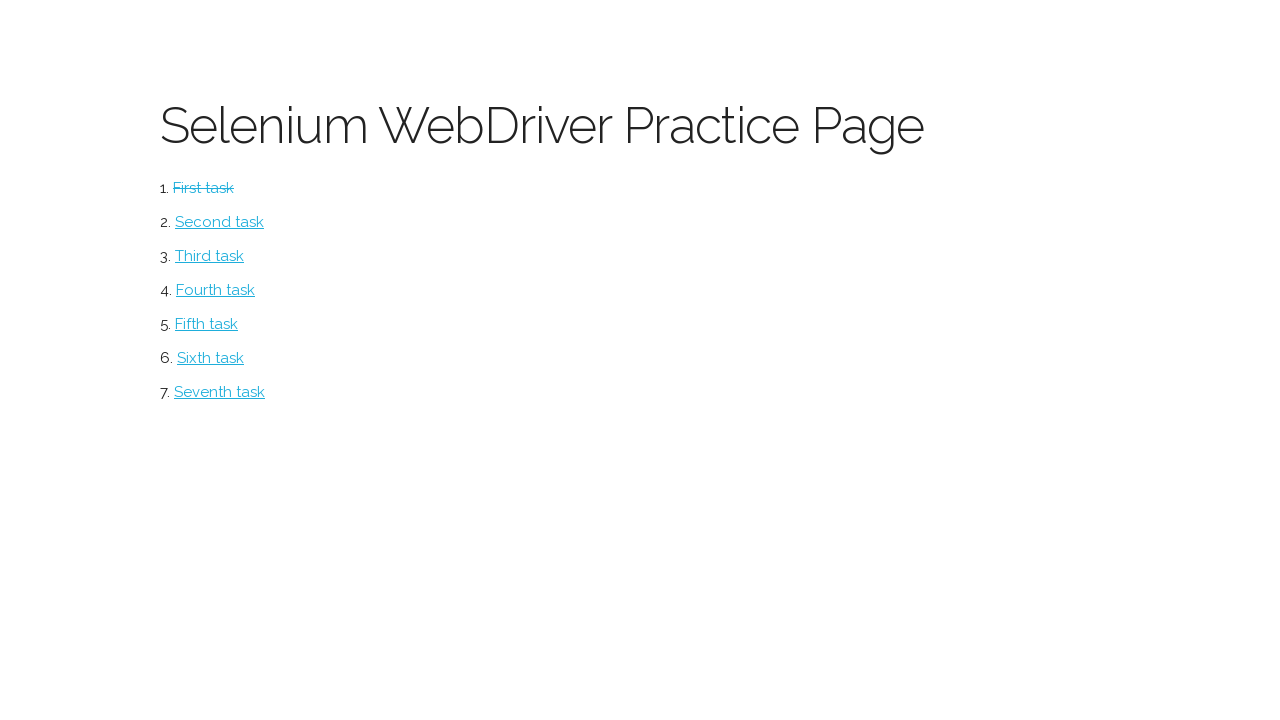

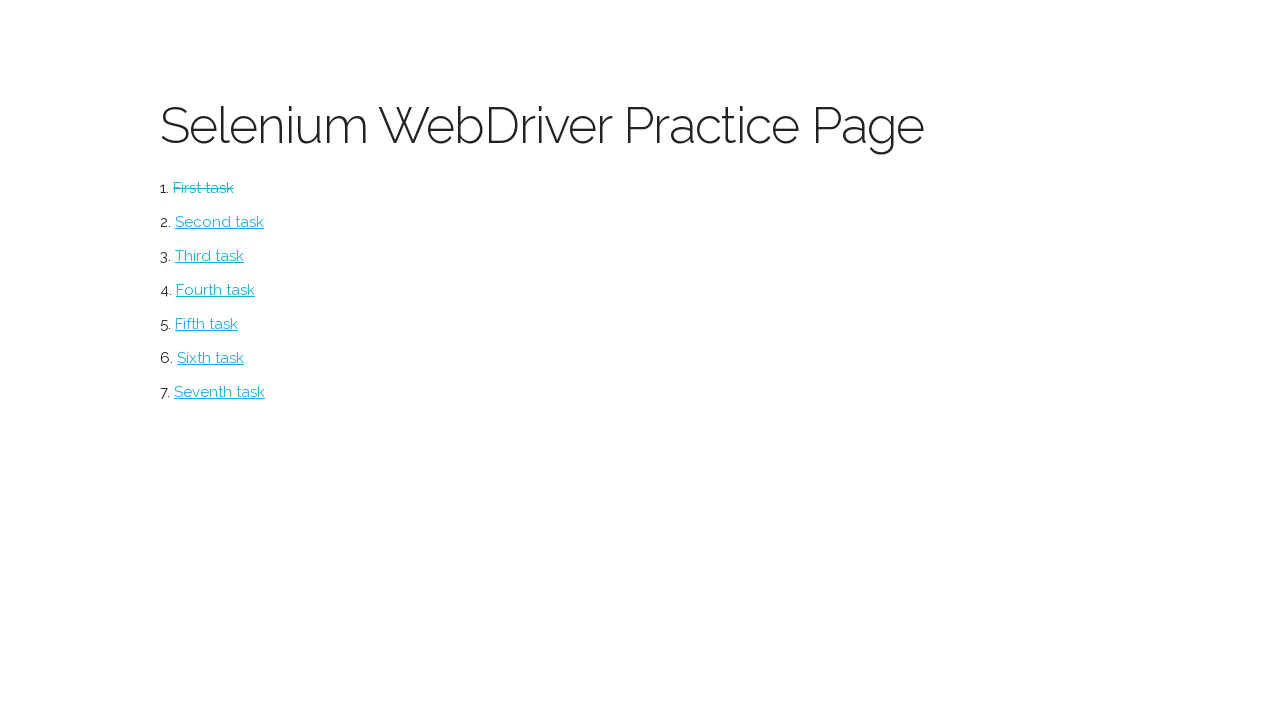